Tests JavaScript alert handling by navigating to the JavaScript Alerts page, triggering an alert box, and accepting it

Starting URL: http://the-internet.herokuapp.com/

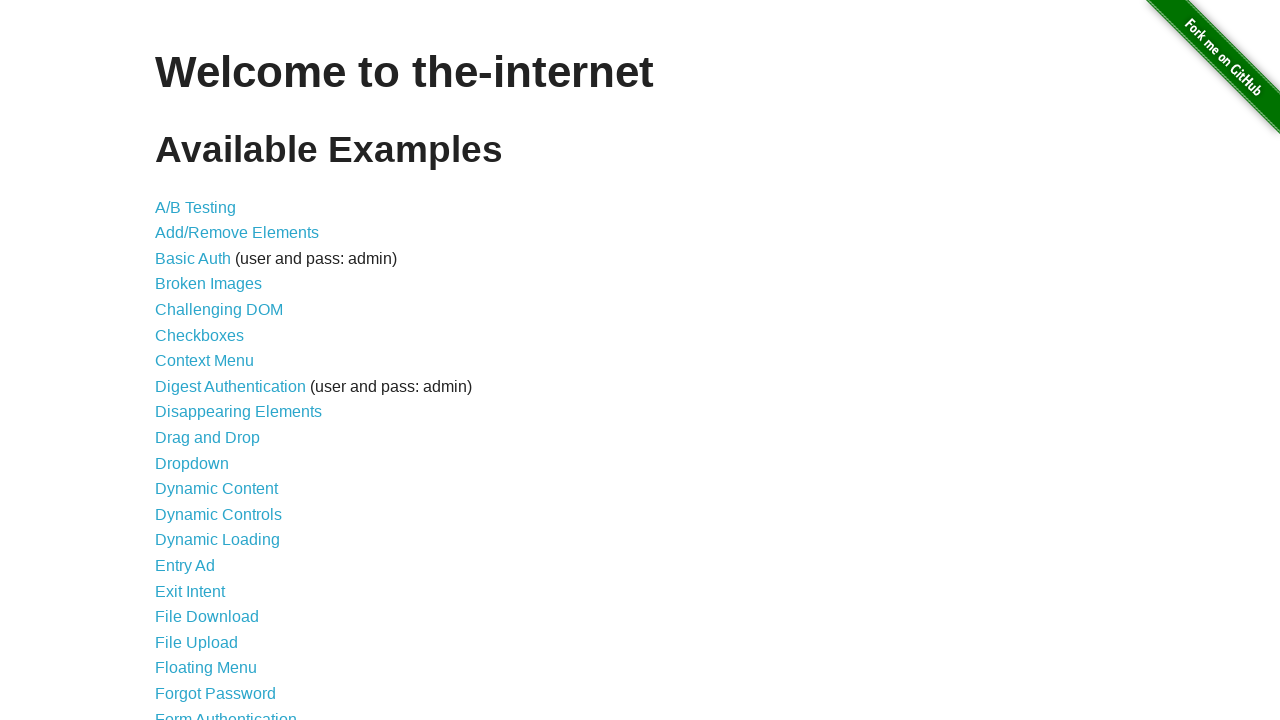

Navigated to the-internet.herokuapp.com homepage
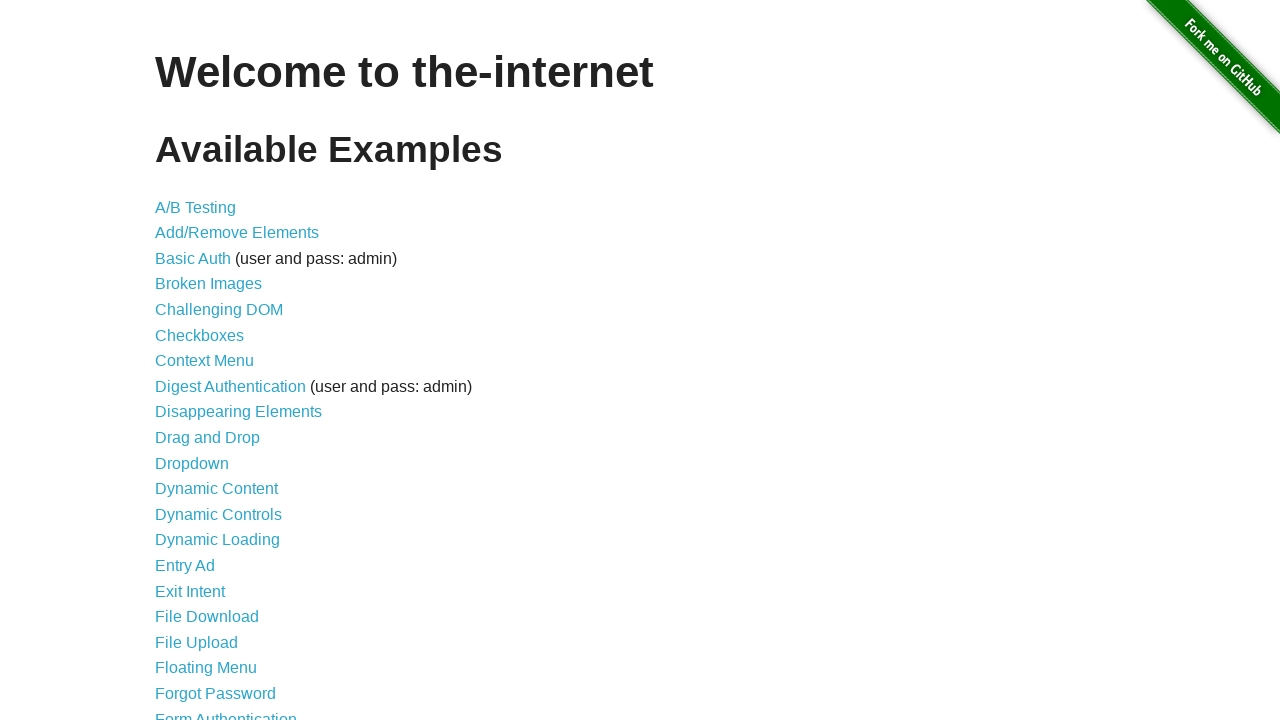

Clicked on JavaScript Alerts link at (214, 361) on text=JavaScript Alerts
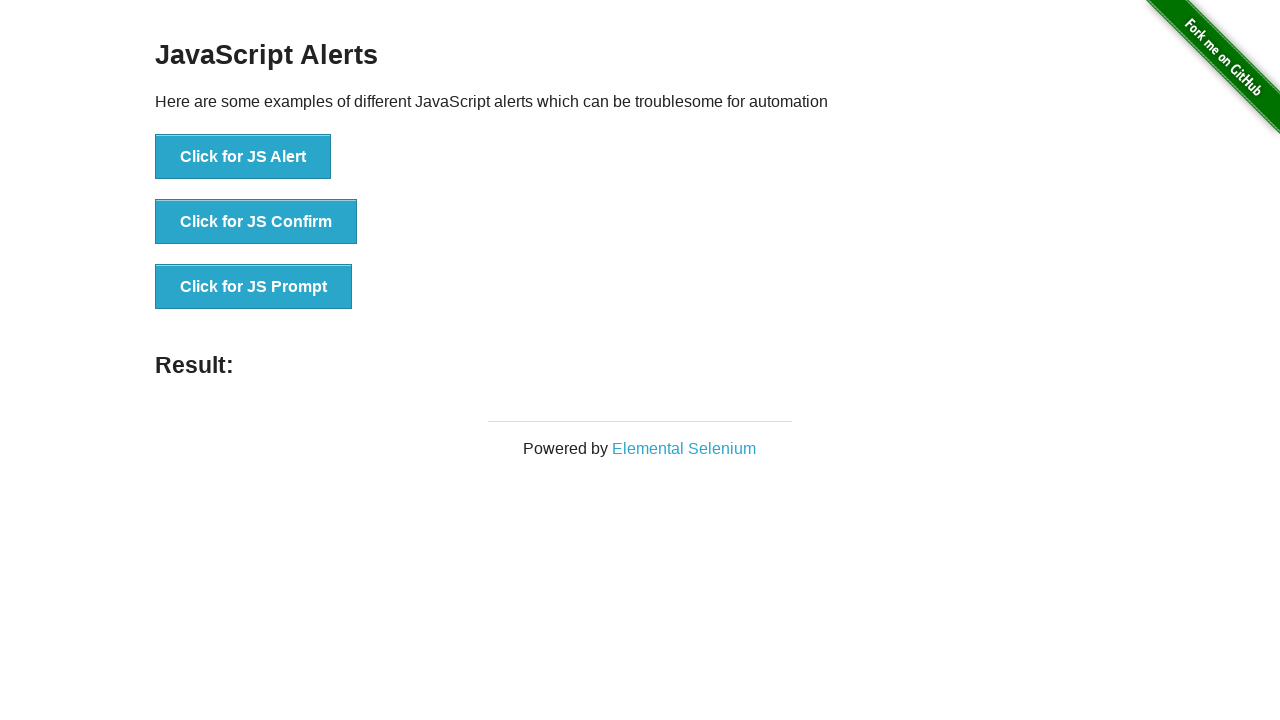

Set up dialog handler to accept alerts
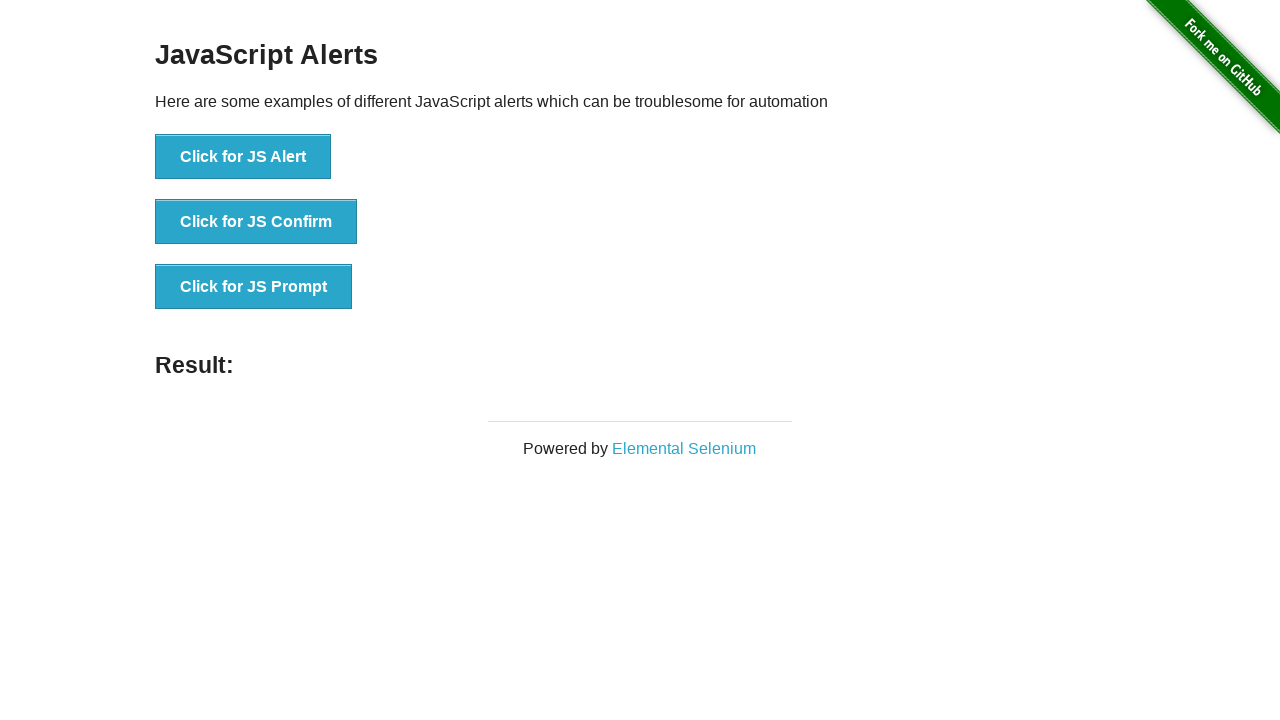

Clicked button to trigger JavaScript alert box at (243, 157) on #content > div > ul > li:nth-child(1) > button
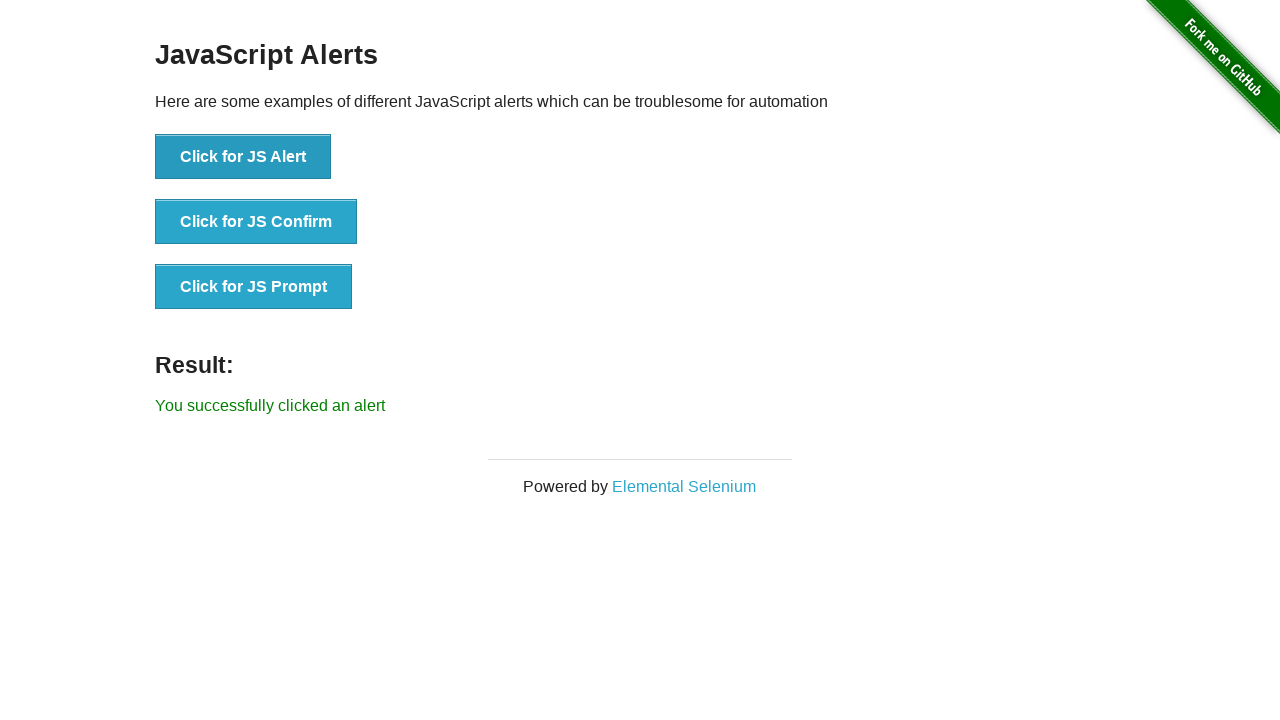

Alert was accepted and result element loaded
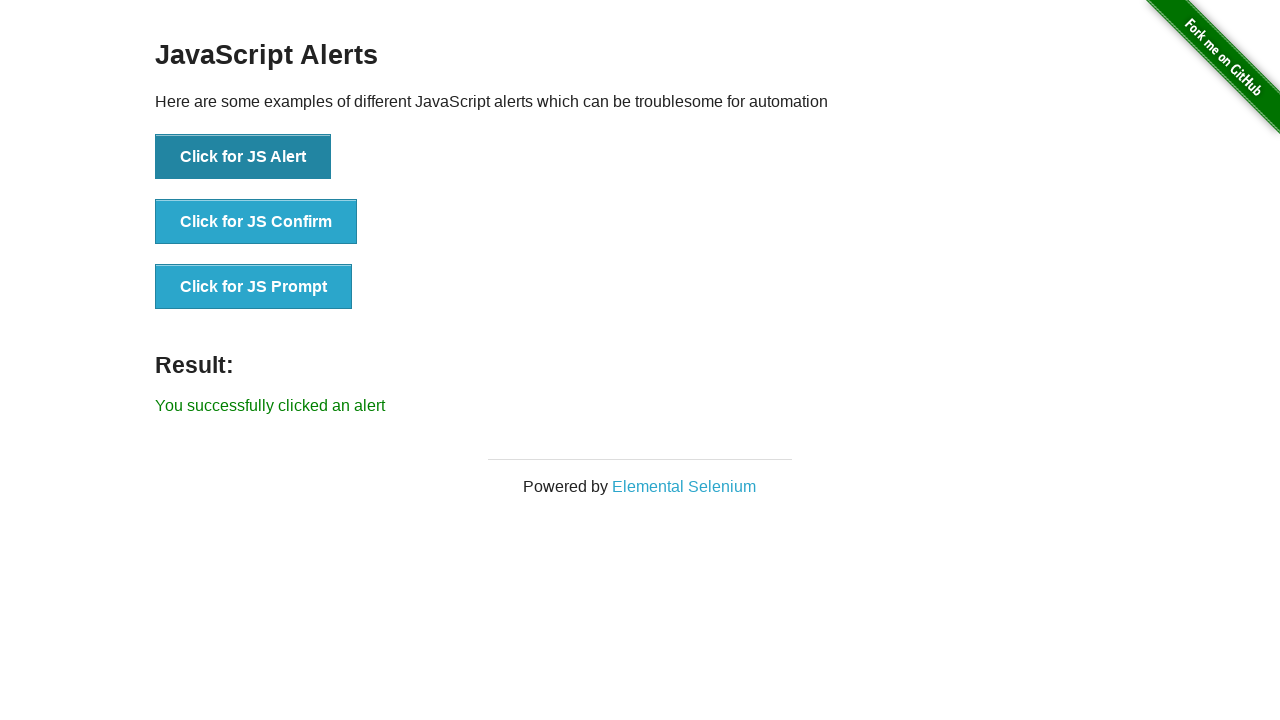

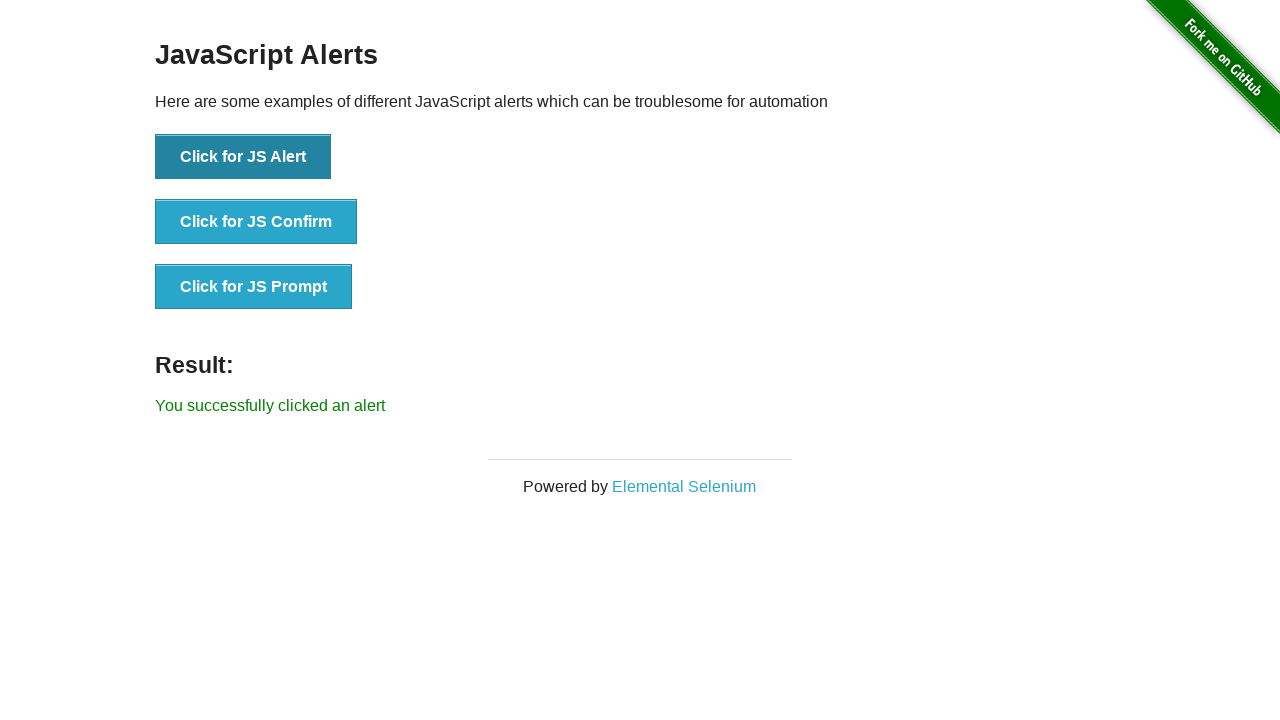